Tests a registration form by filling in first name, last name, and email fields, then submitting the form and verifying the success message is displayed.

Starting URL: http://suninjuly.github.io/registration1.html

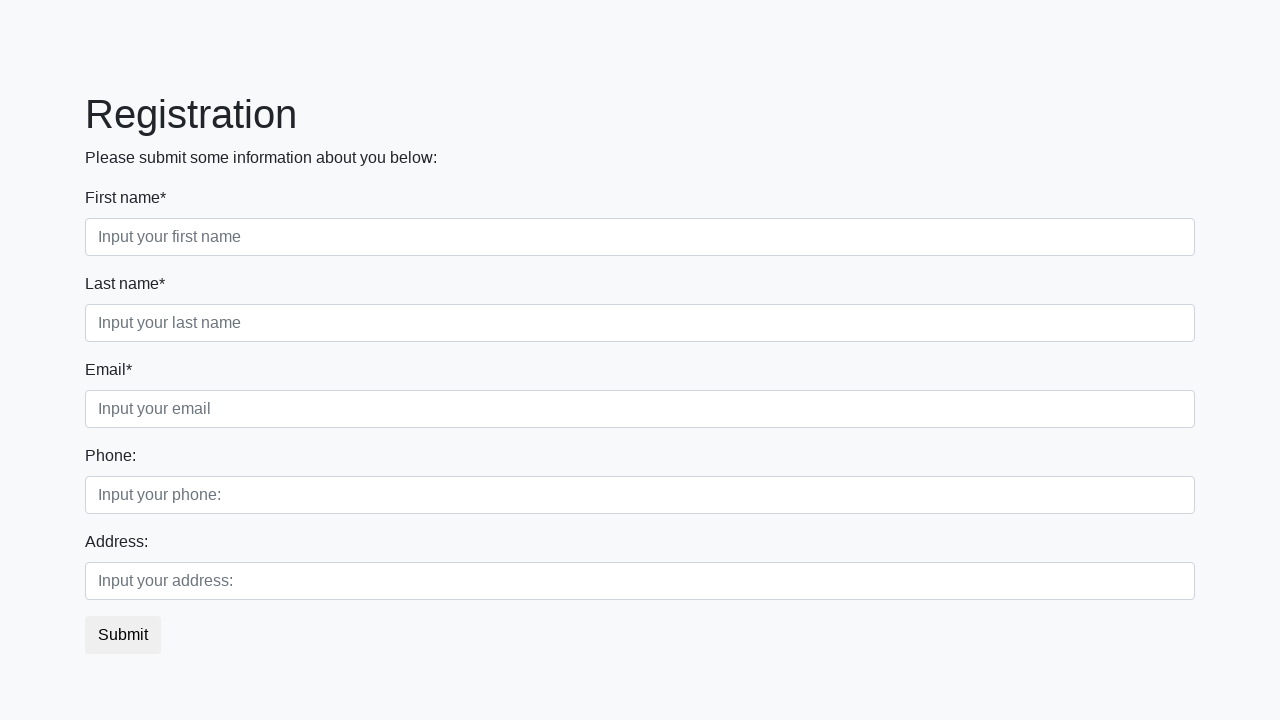

Filled first name field with 'Alexander' on input[placeholder='Input your first name']
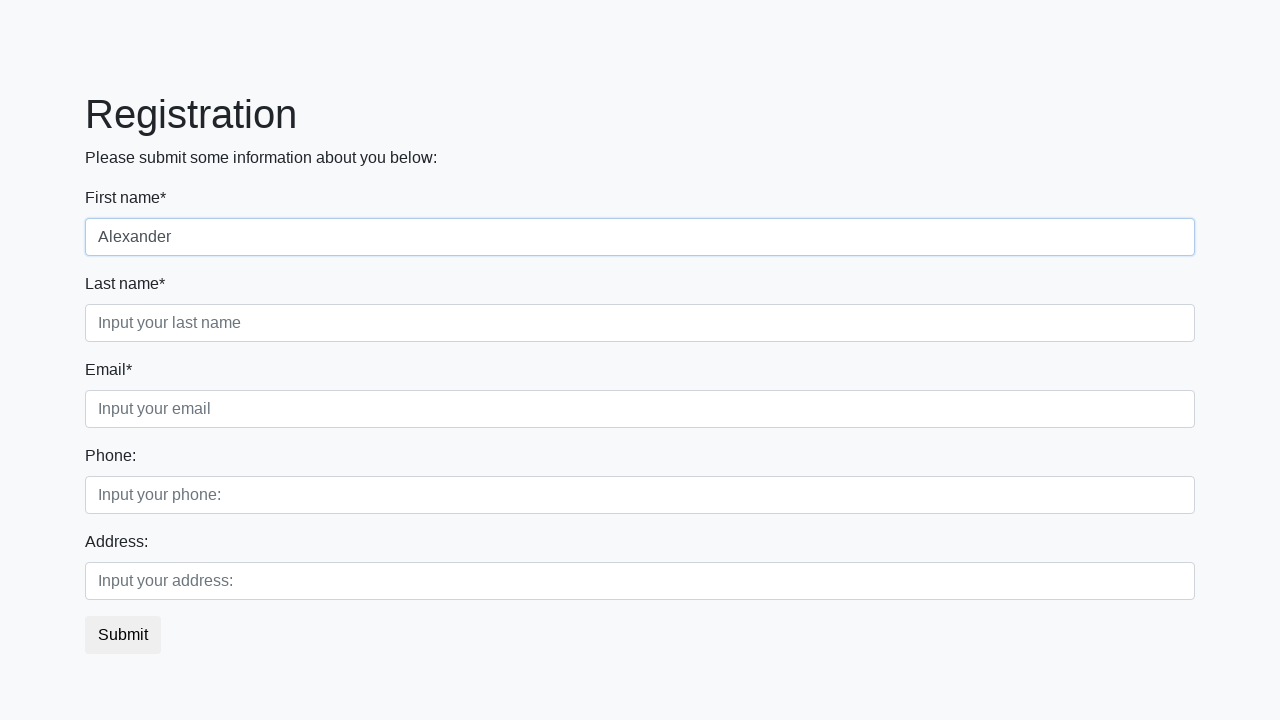

Filled last name field with 'Johnson' on input[placeholder='Input your last name']
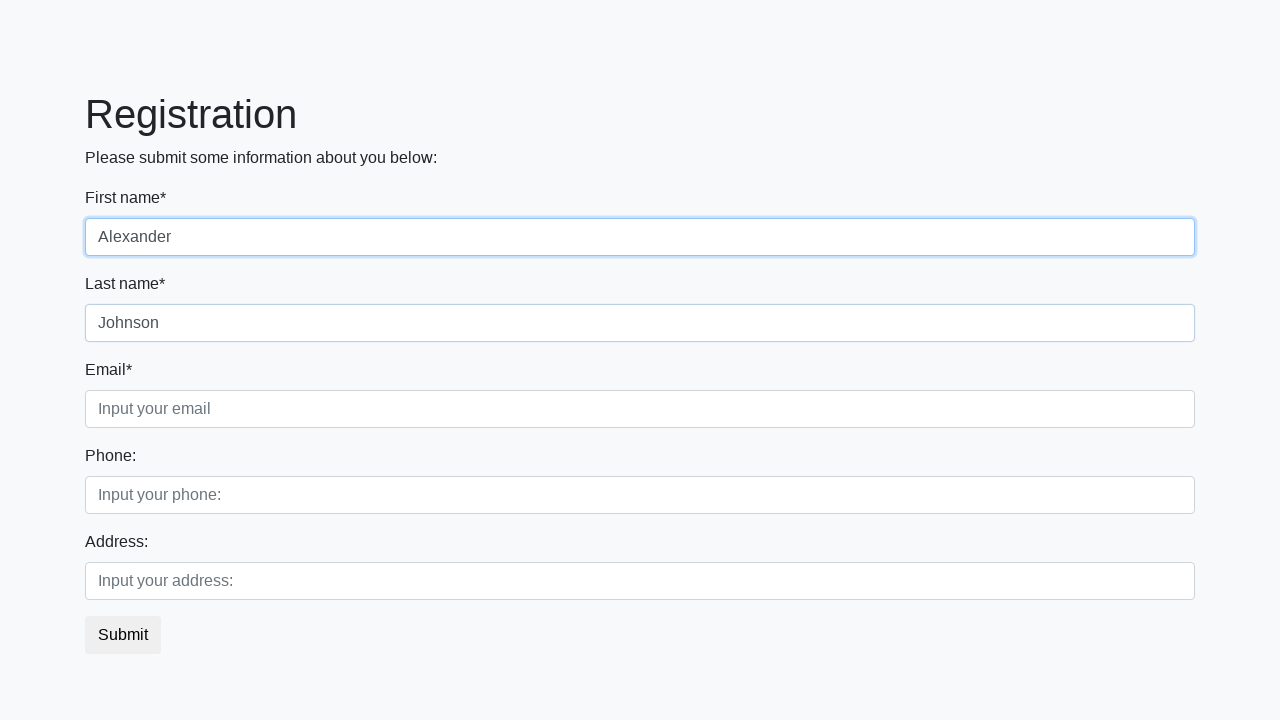

Filled email field with 'alex.johnson@testmail.com' on input[placeholder='Input your email']
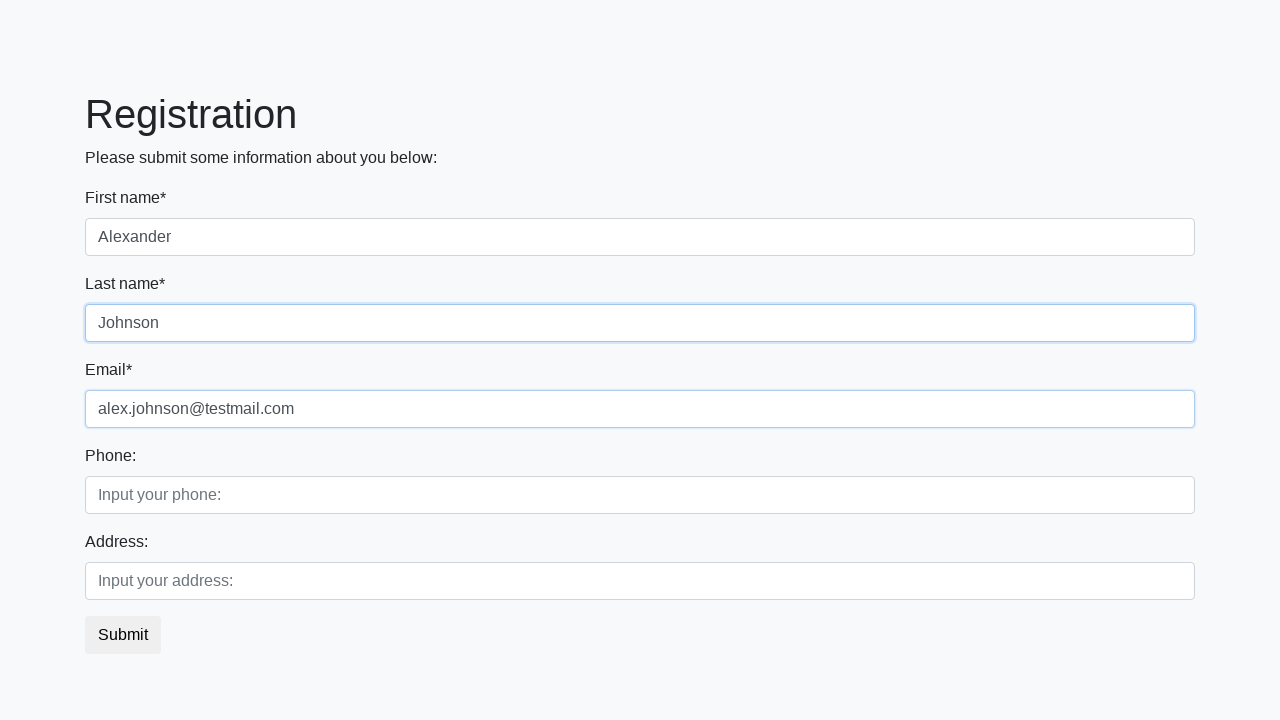

Clicked submit button to register at (123, 635) on button.btn
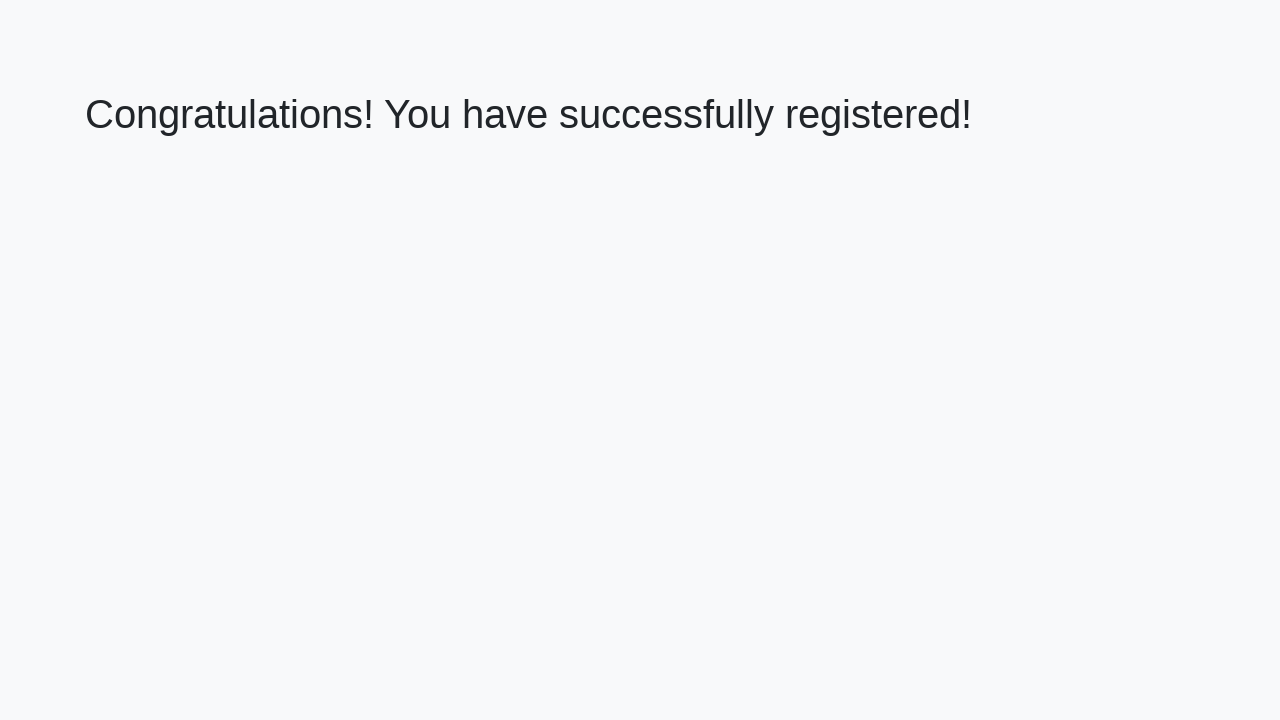

Success message heading loaded
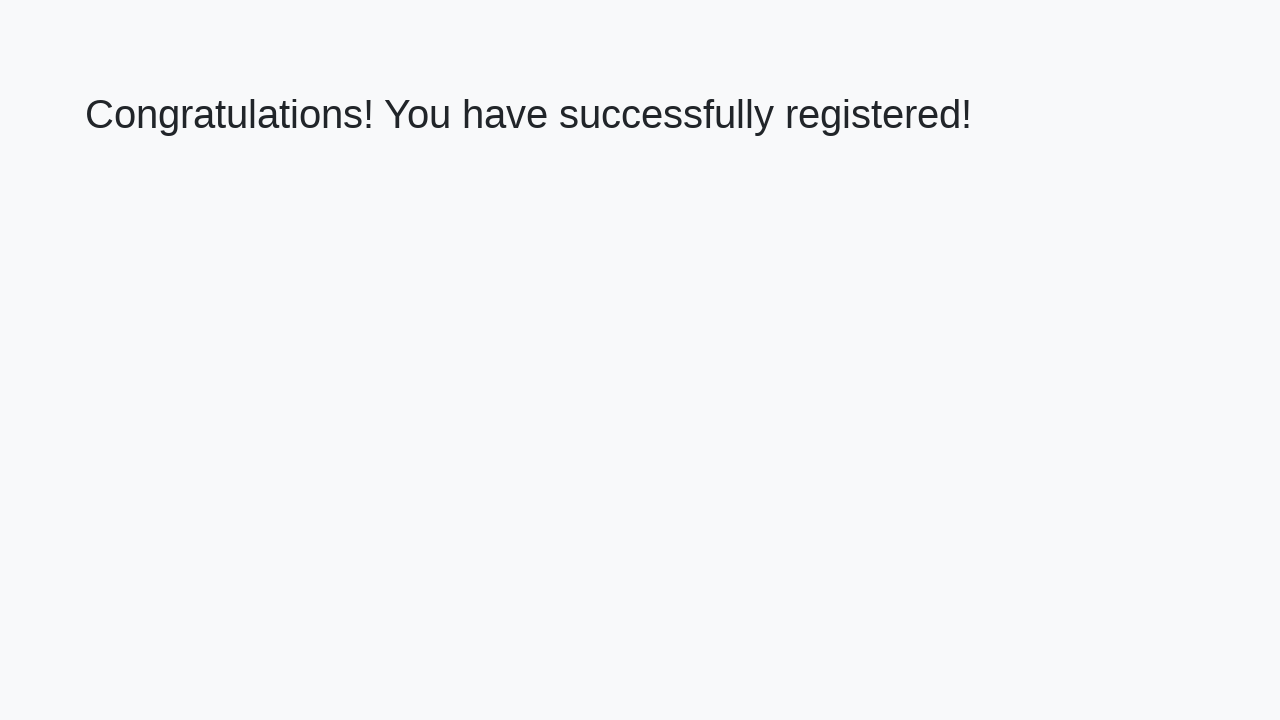

Retrieved success message text
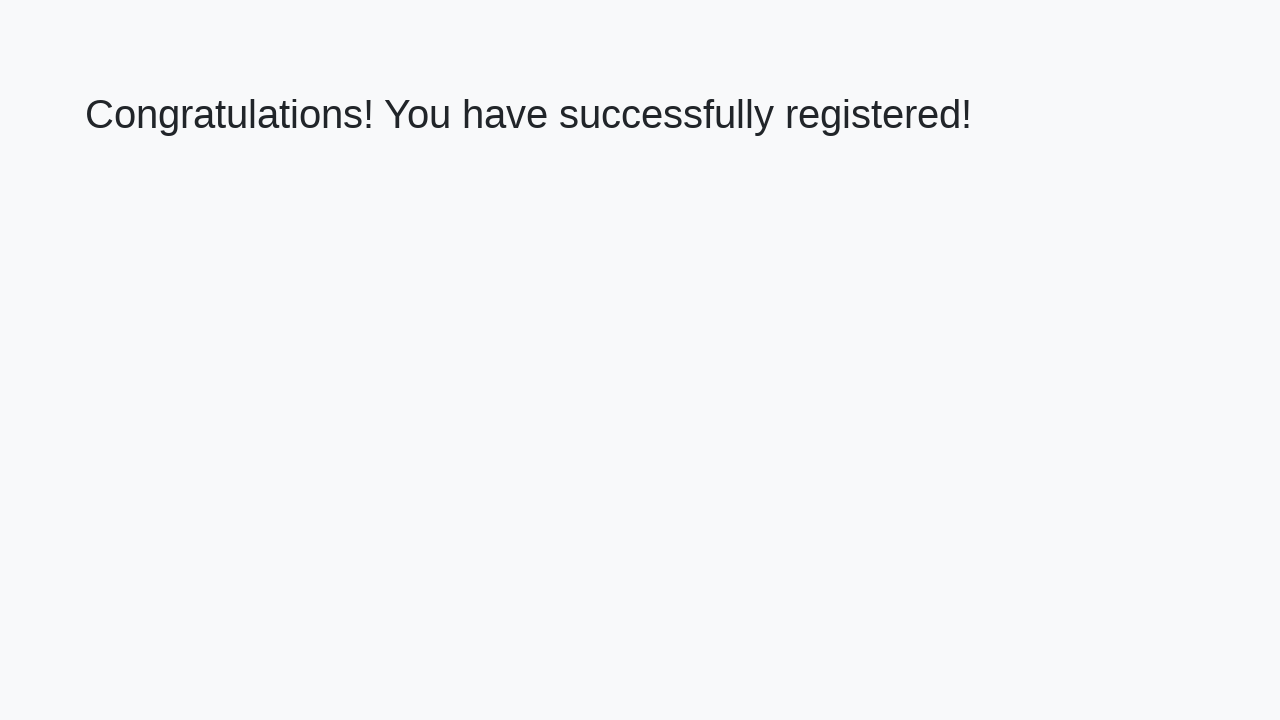

Verified success message: 'Congratulations! You have successfully registered!'
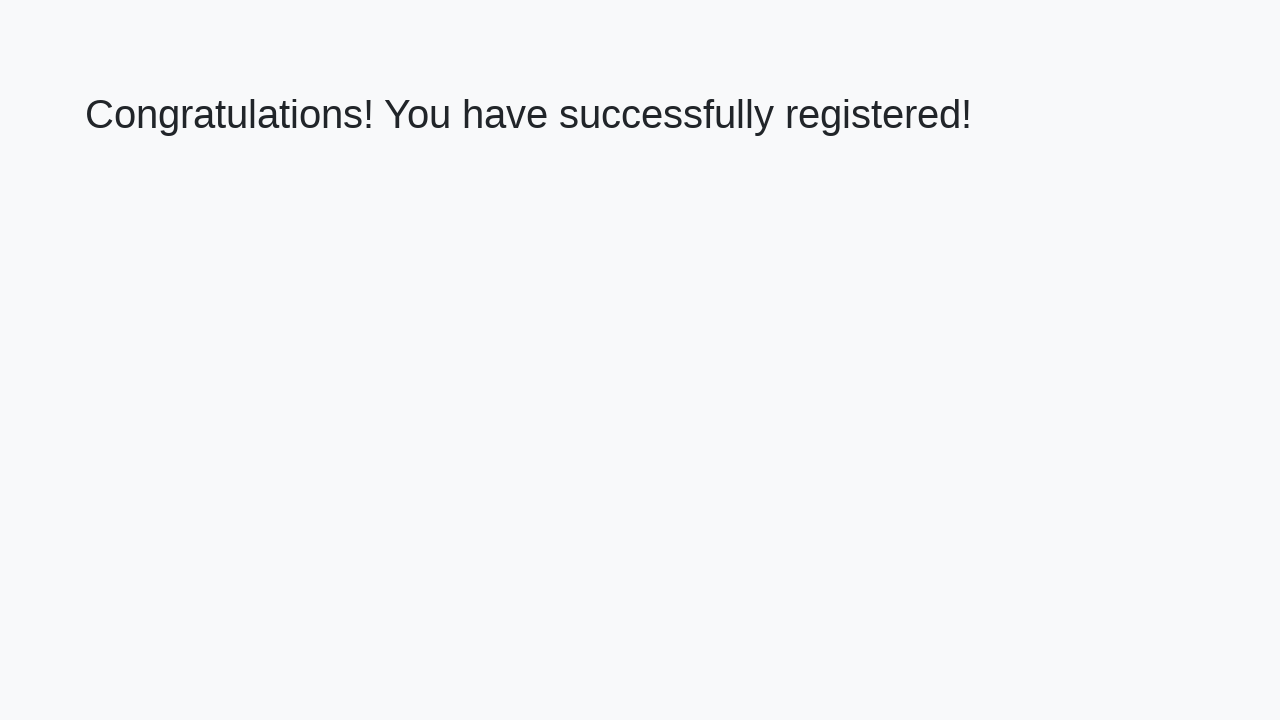

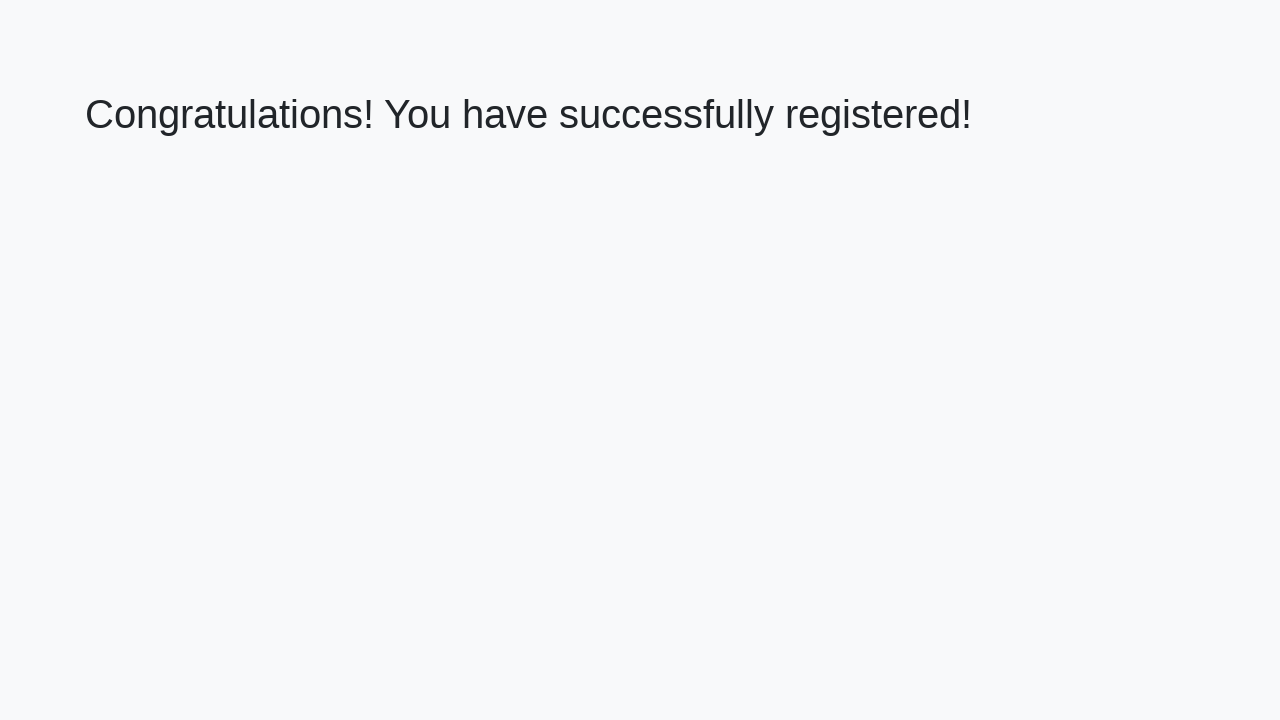